Tests multi-select dropdown functionality by selecting options using visible text, index, and value methods, then deselecting an option by index

Starting URL: https://v1.training-support.net/selenium/selects

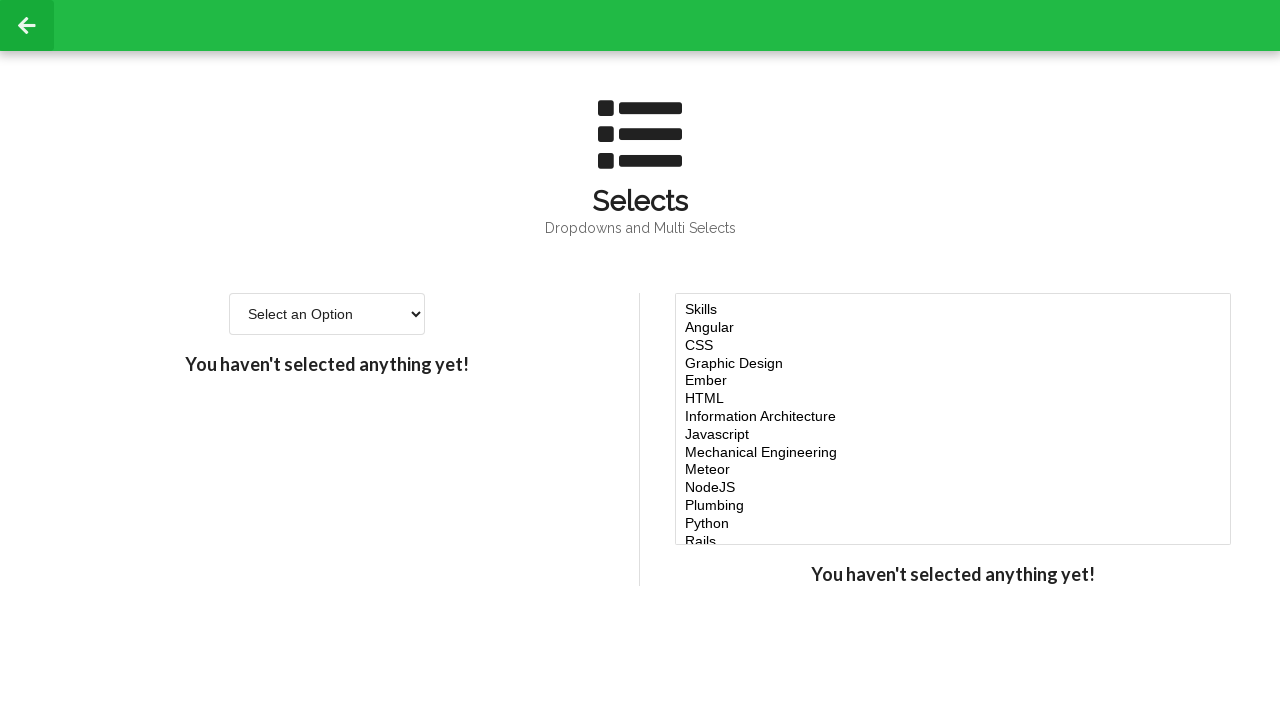

Located the multi-select dropdown element
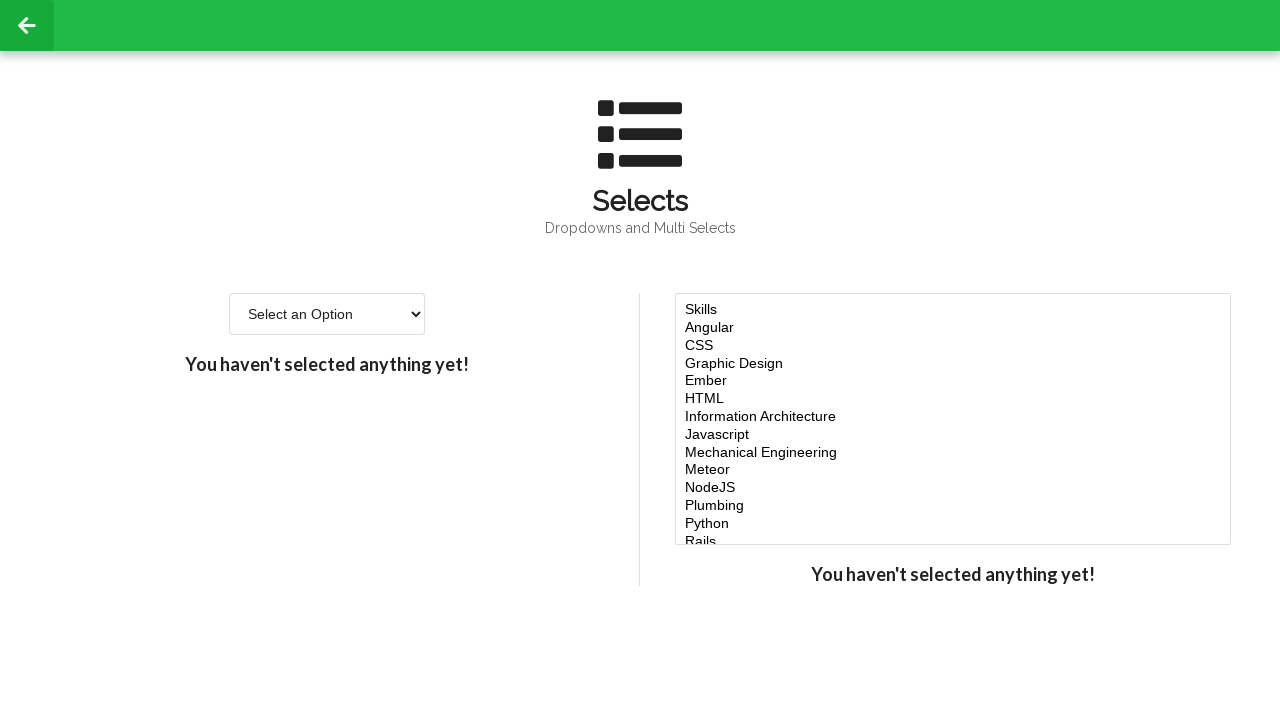

Selected 'Javascript' option by visible text on #multi-select
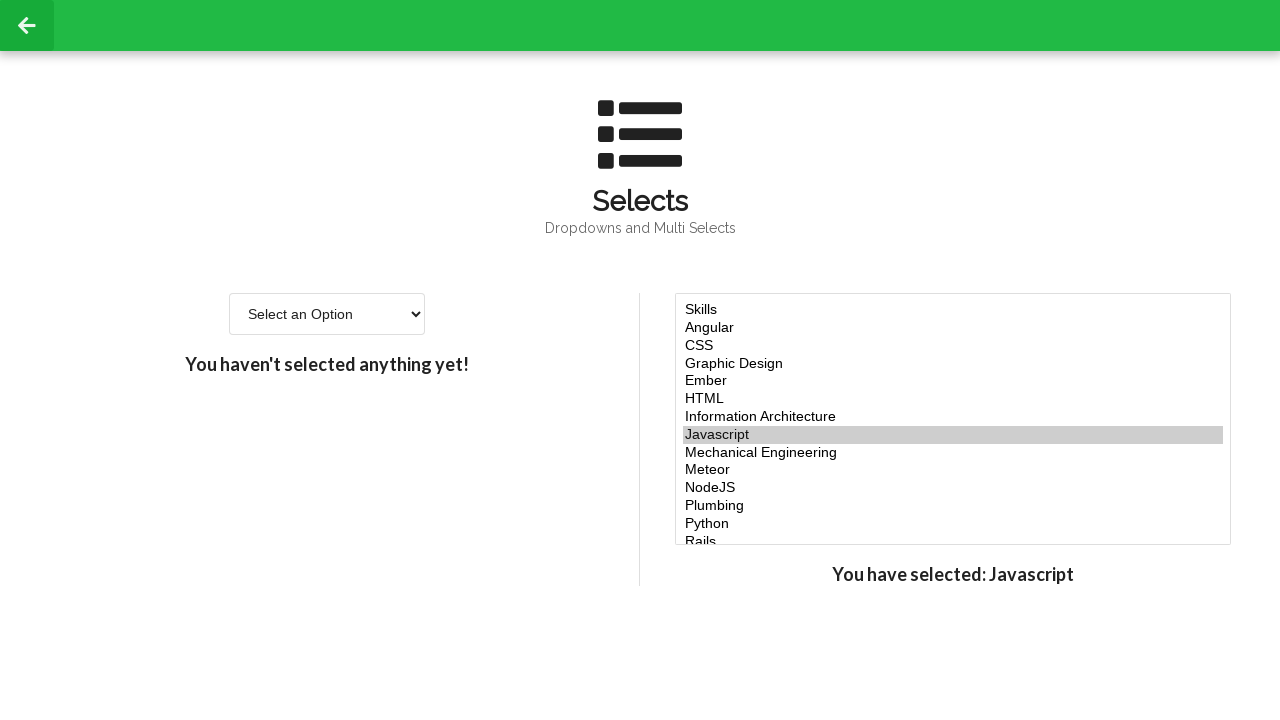

Selected option at index 4 on #multi-select
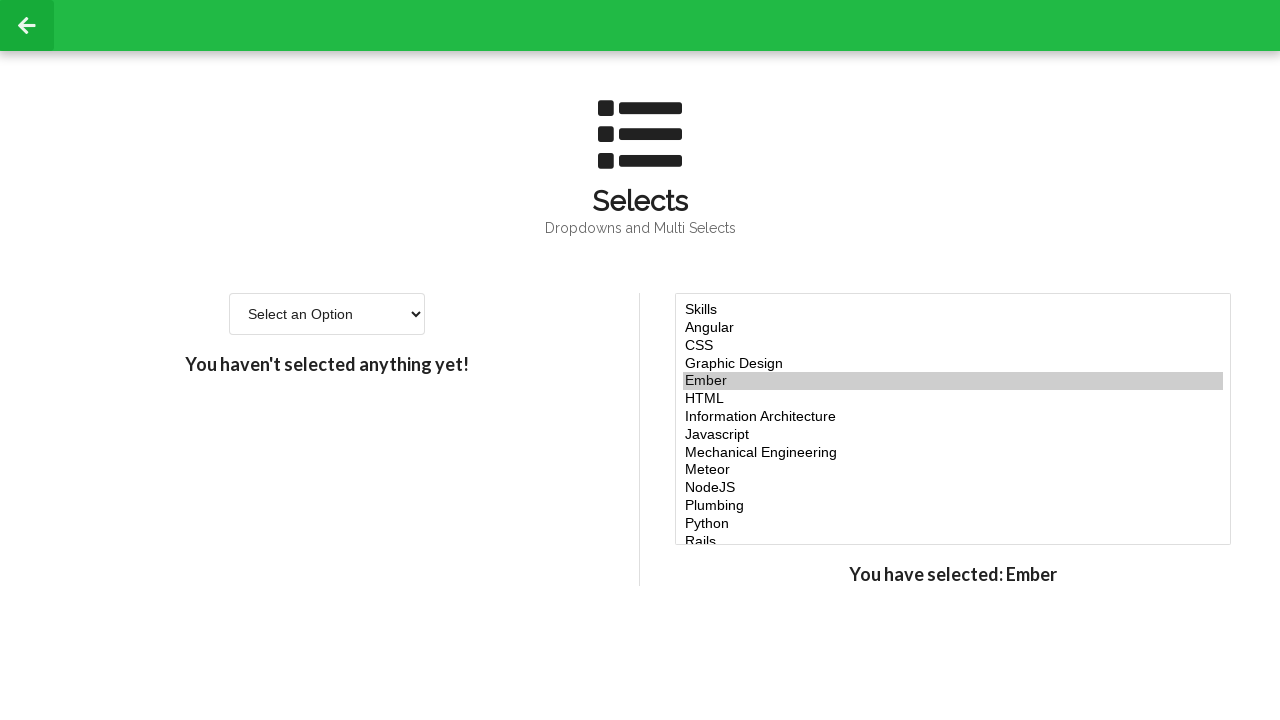

Selected option at index 5 on #multi-select
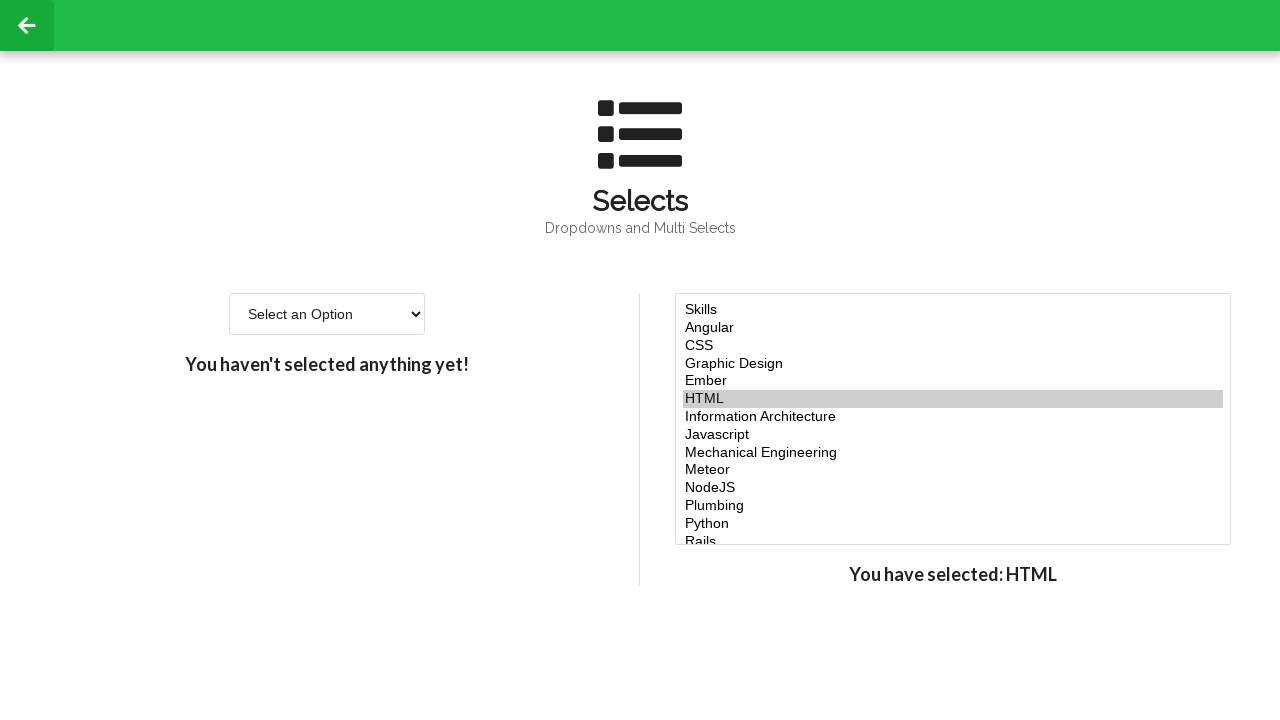

Selected 'NodeJS' option by value 'node' on #multi-select
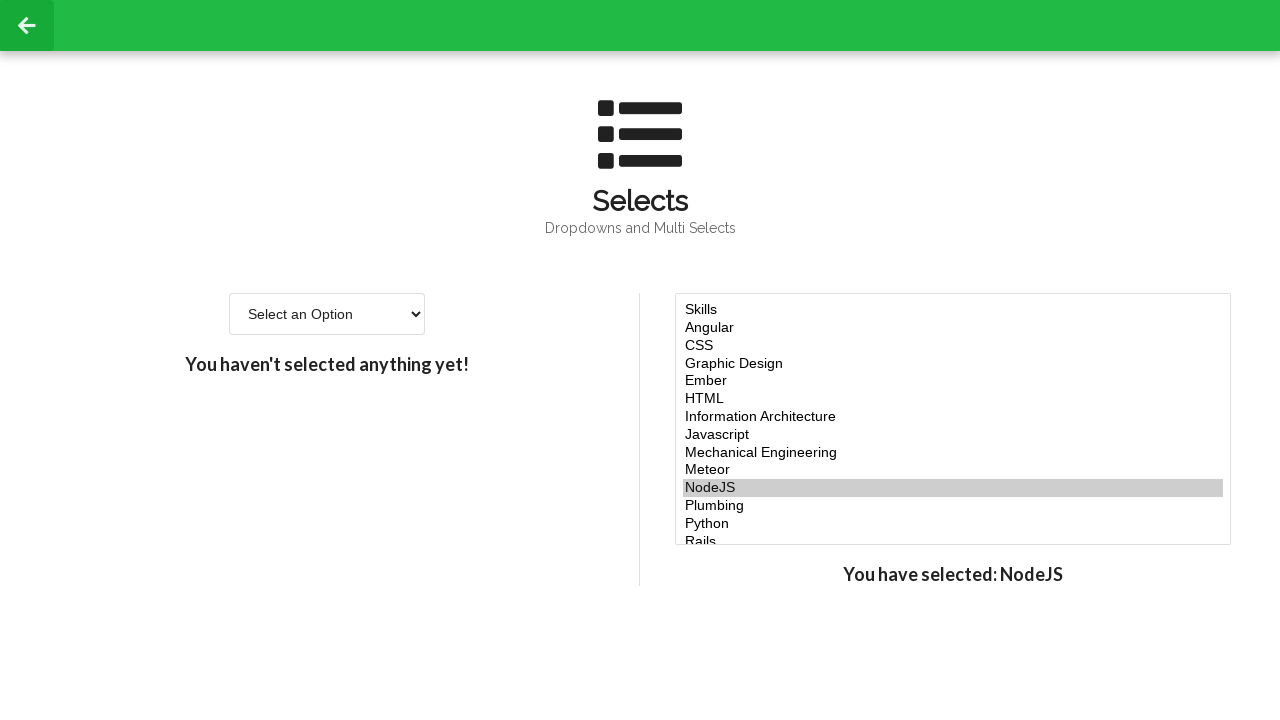

Deselected 'Javascript' option at index 7 using JavaScript evaluation
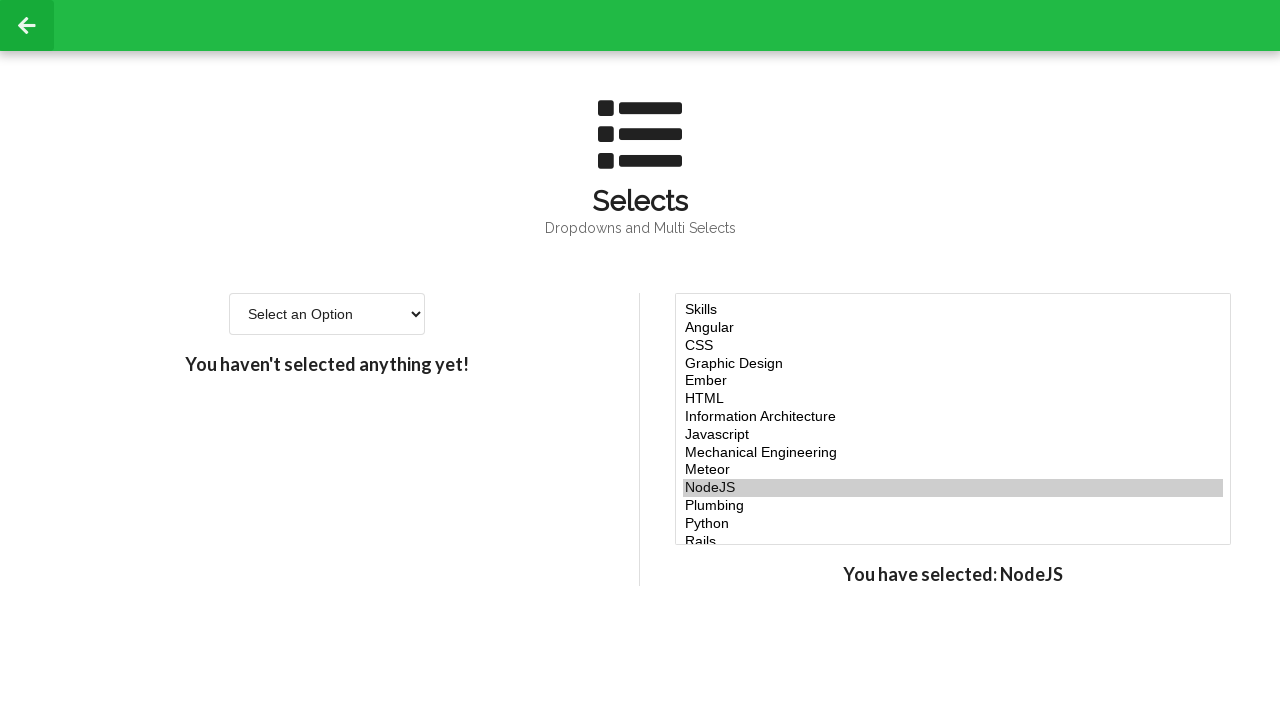

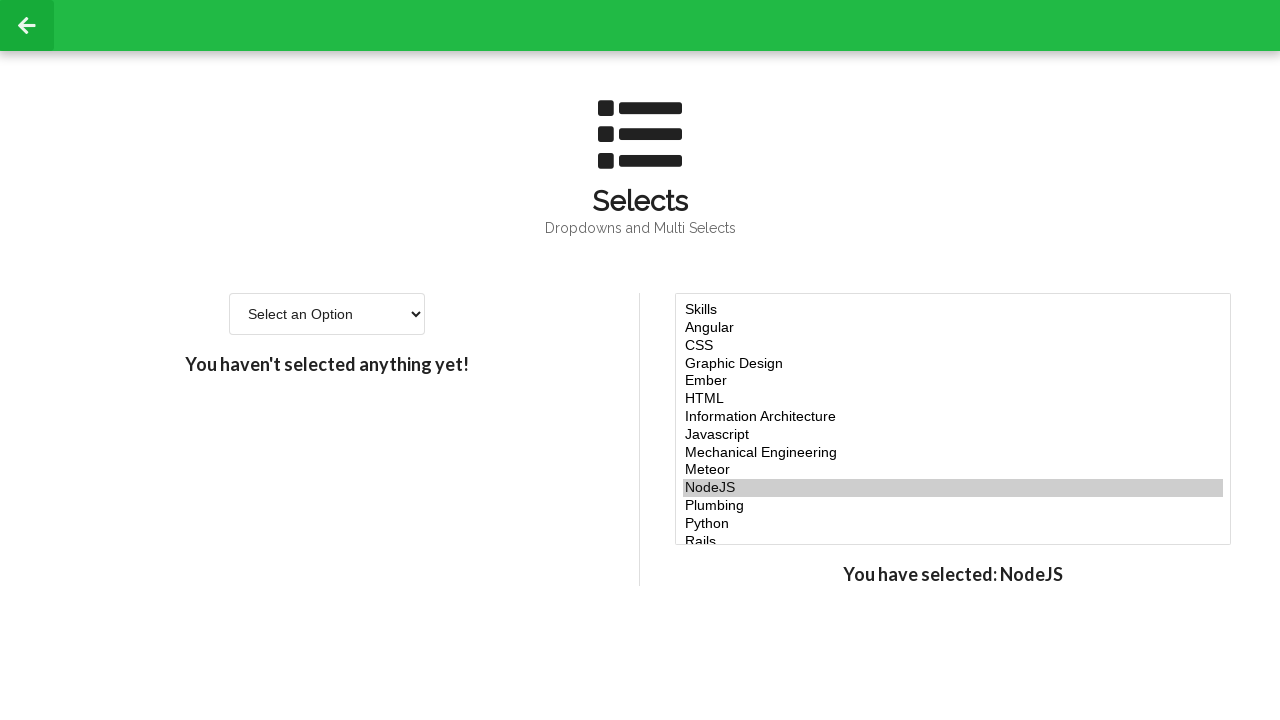